Tests JavaScript Alert functionality by clicking a button to trigger an alert, accepting it, and verifying the result message.

Starting URL: https://the-internet.herokuapp.com/

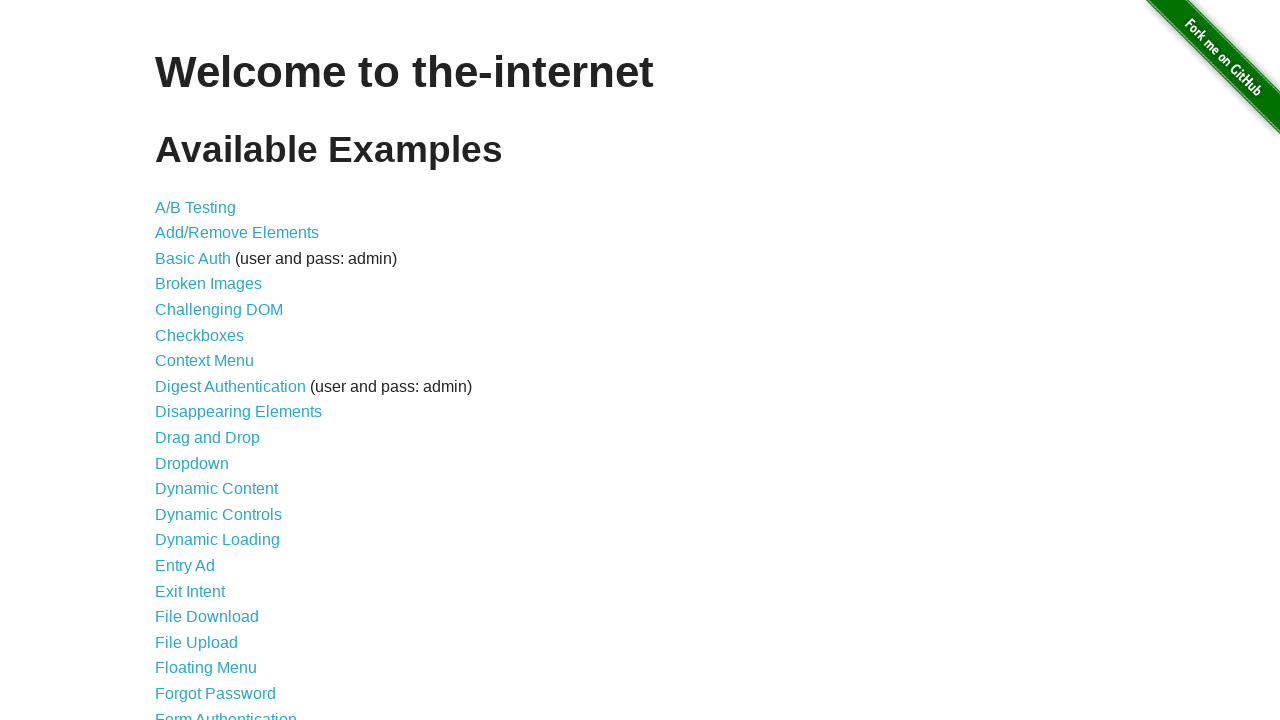

Clicked on JavaScript Alerts link at (214, 361) on text=JavaScript Alerts
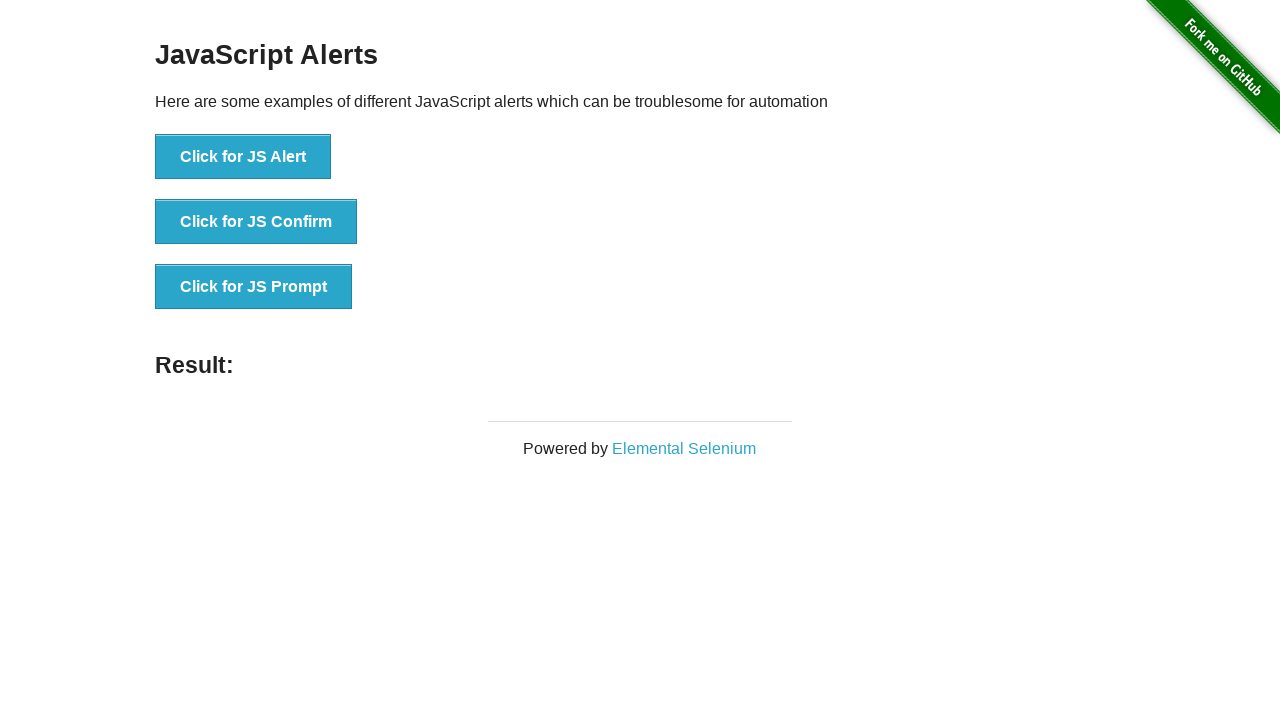

Navigated to JavaScript Alerts page
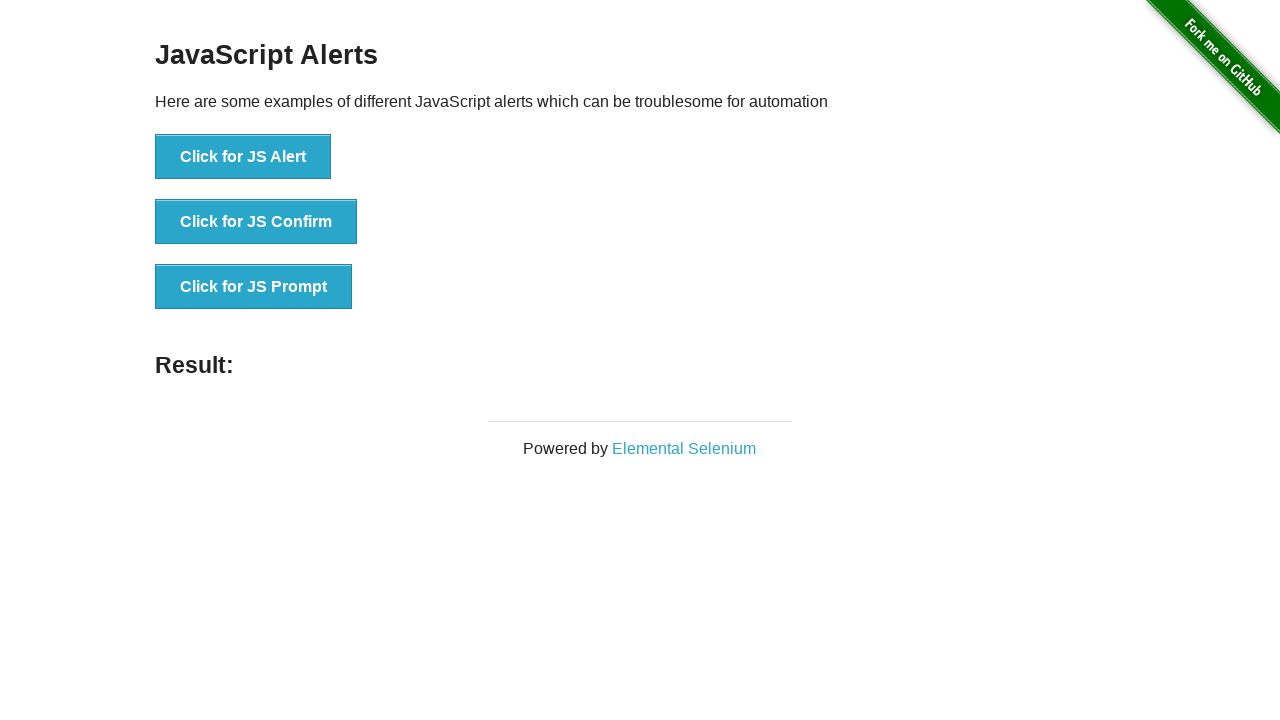

Clicked button to trigger JS Alert at (243, 157) on xpath=//button[contains(text(),'Click for JS Alert')]
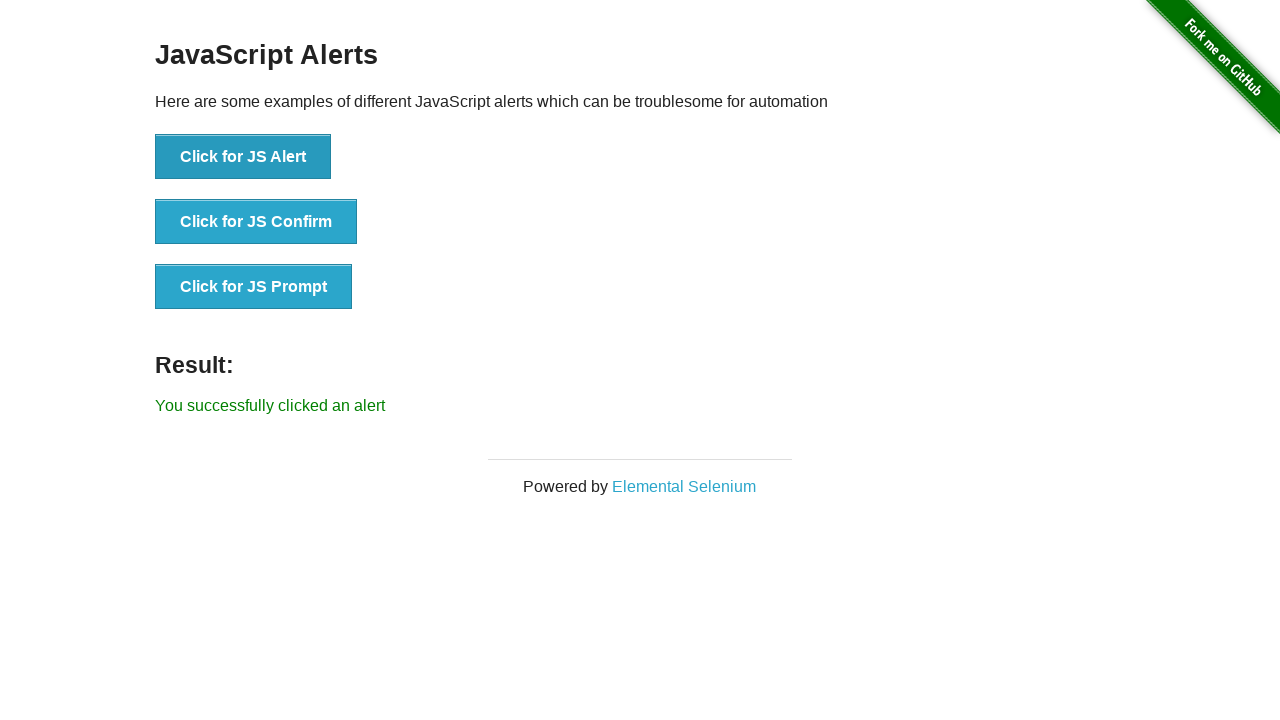

Set up dialog handler to accept alerts
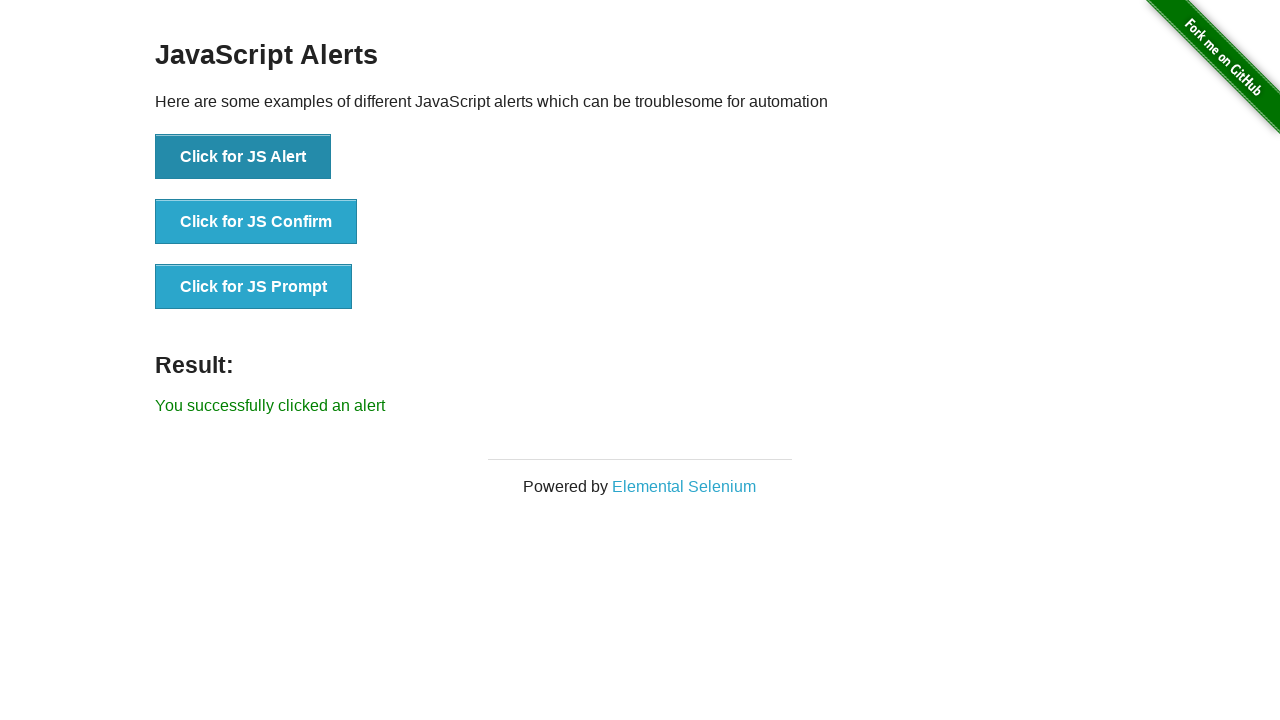

Clicked button to trigger JS Alert and accepted the dialog at (243, 157) on xpath=//button[contains(text(),'Click for JS Alert')]
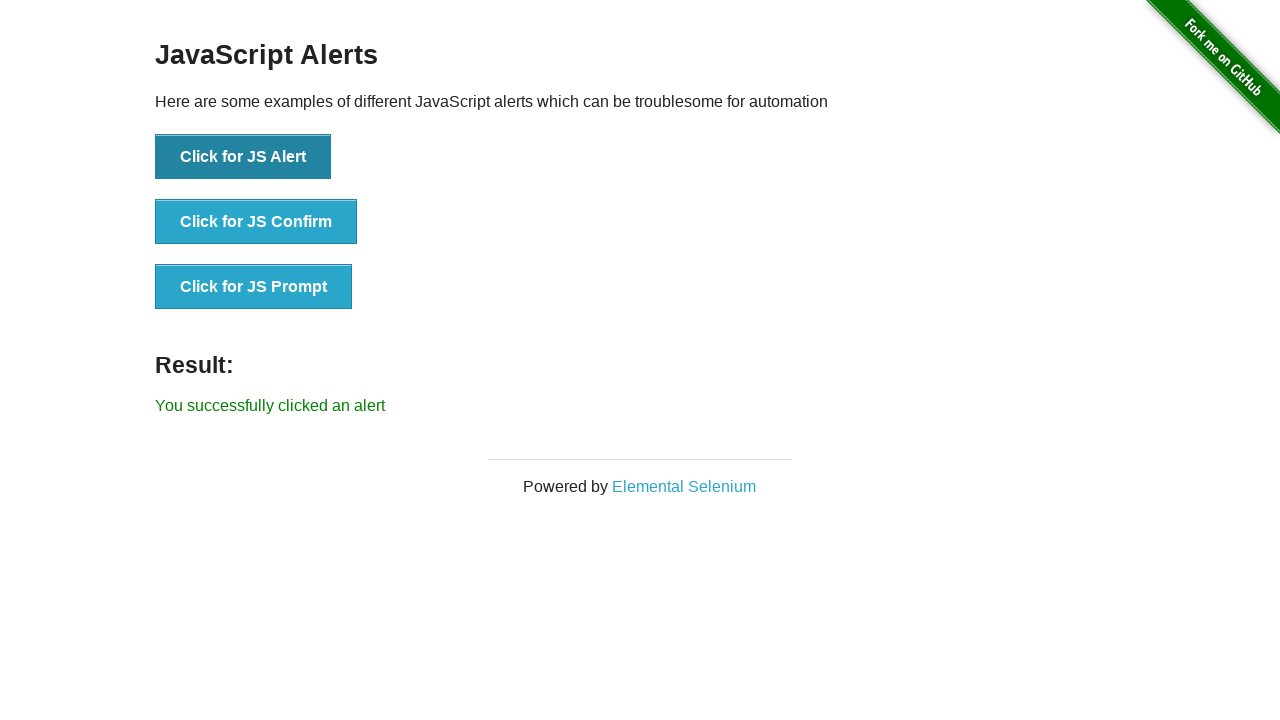

Result message appeared on page
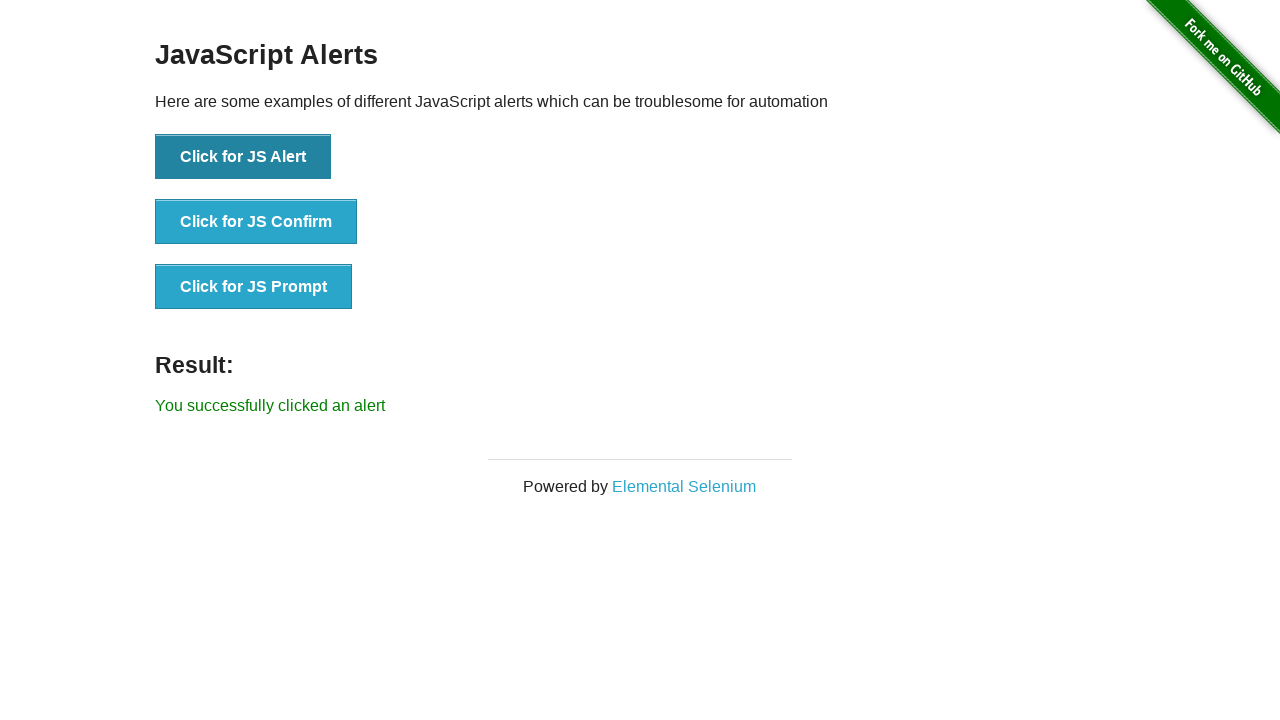

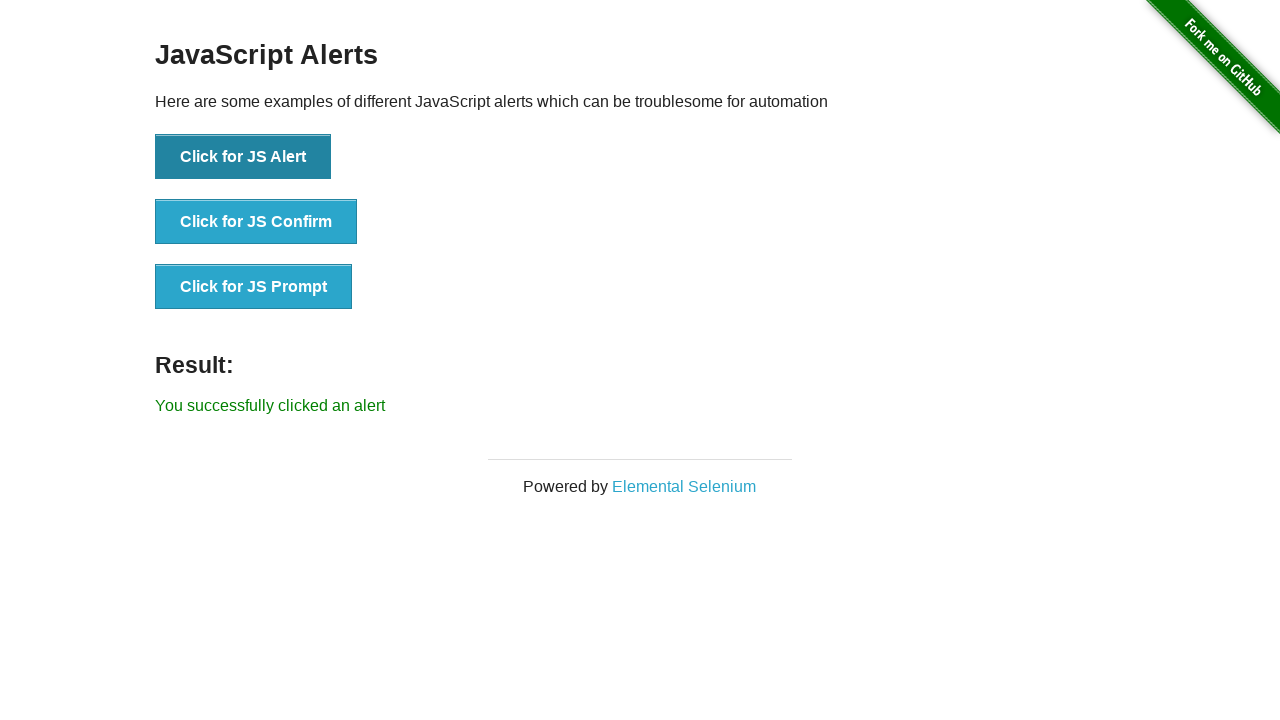